Tests window switching functionality by opening a new window and switching between parent and child windows to verify content

Starting URL: https://the-internet.herokuapp.com/

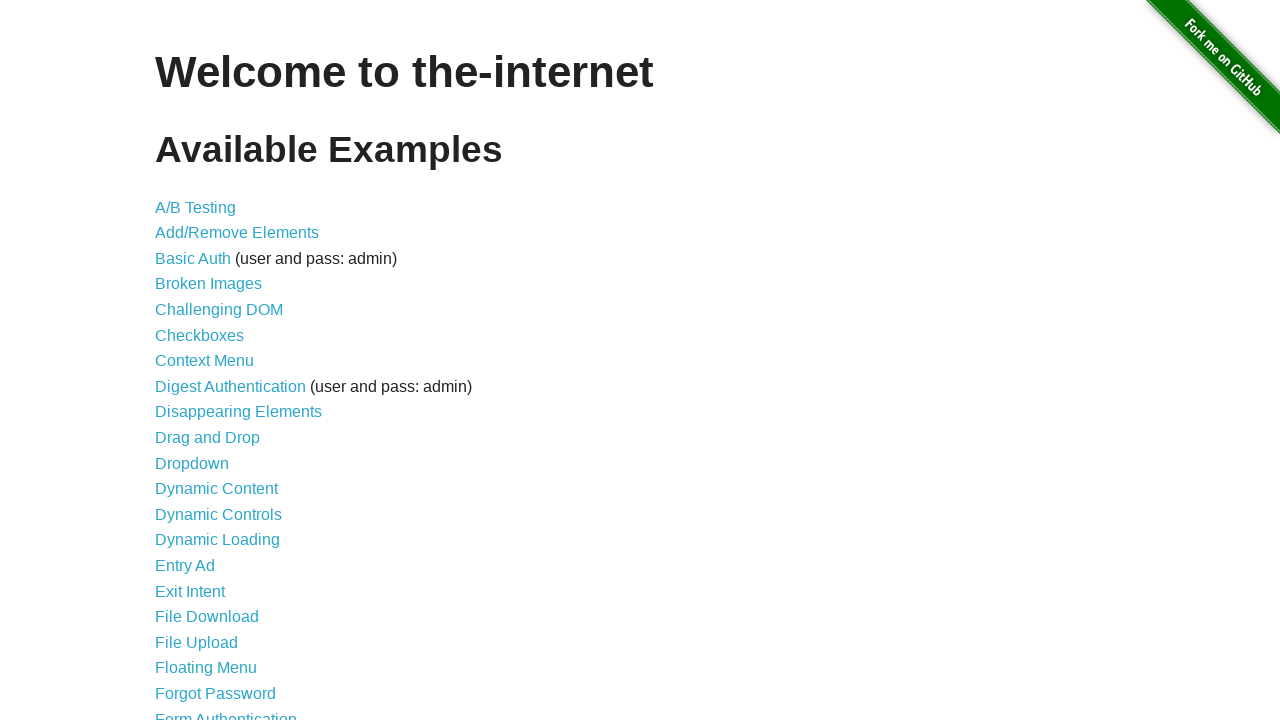

Clicked on 'Multiple Windows' link at (218, 369) on text=Multiple Windows
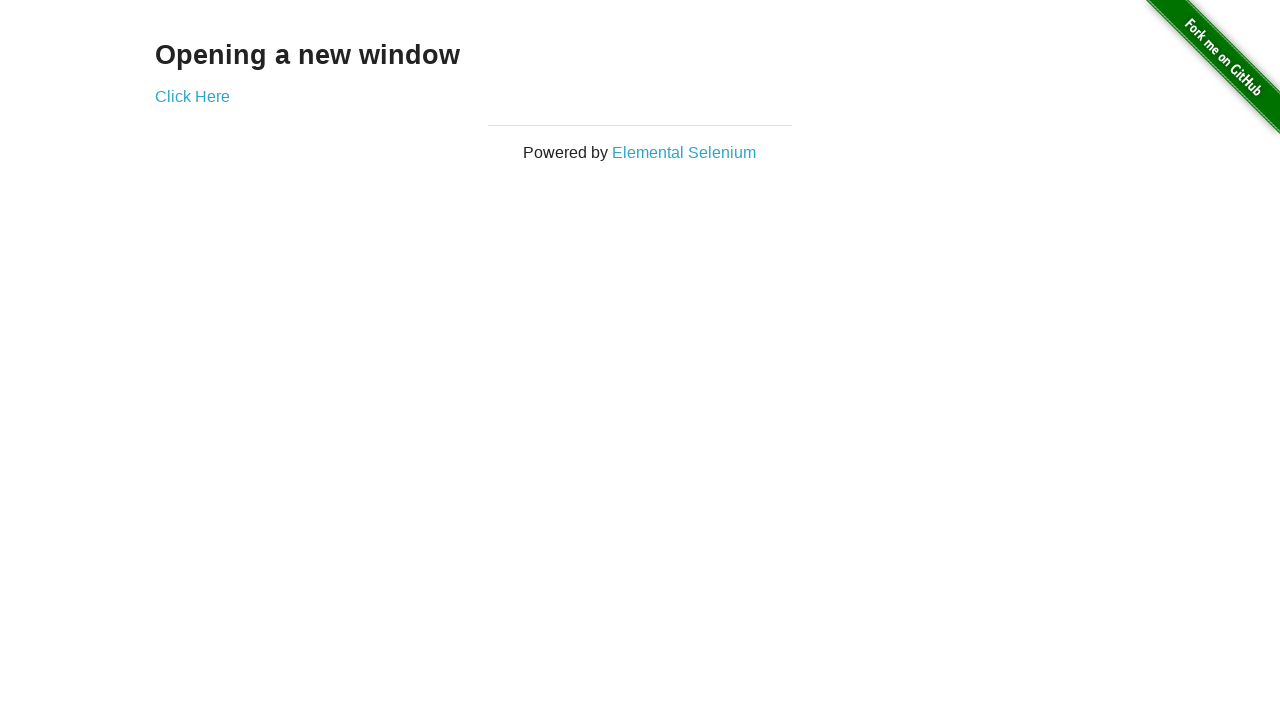

Waited for 'Click Here' button to be visible
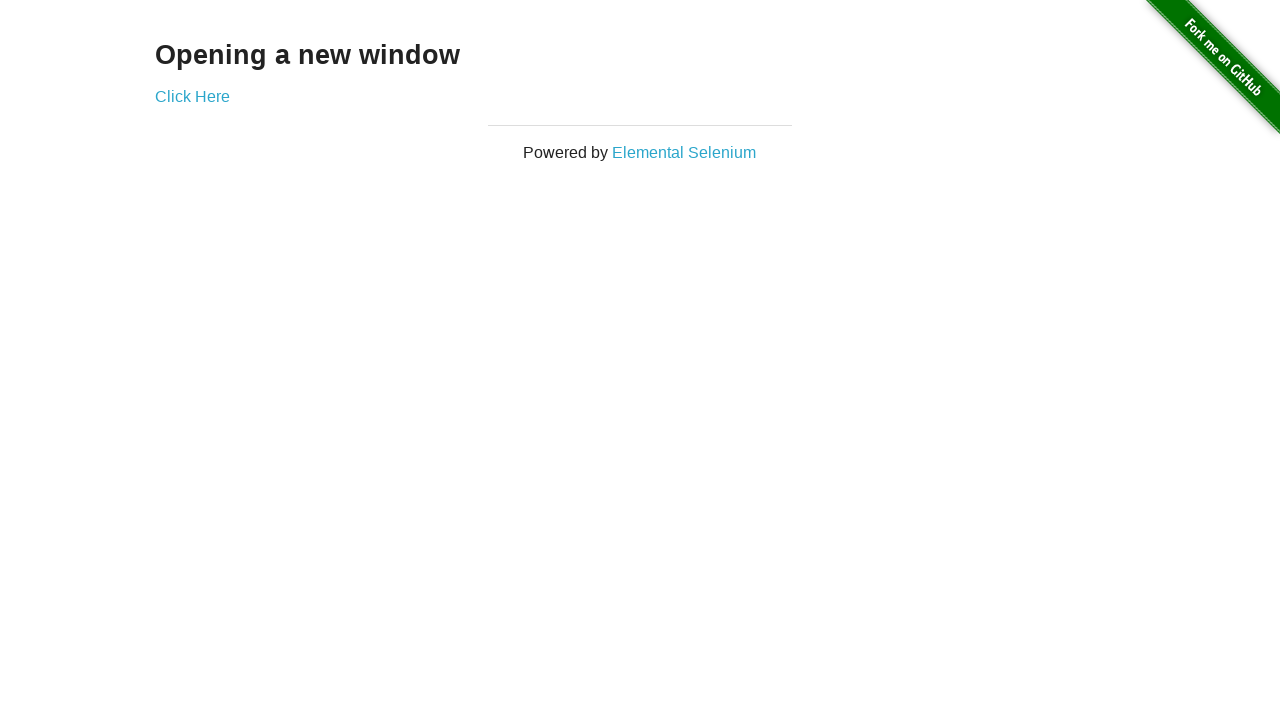

Clicked 'Click Here' button to open new window at (192, 96) on text=Click Here
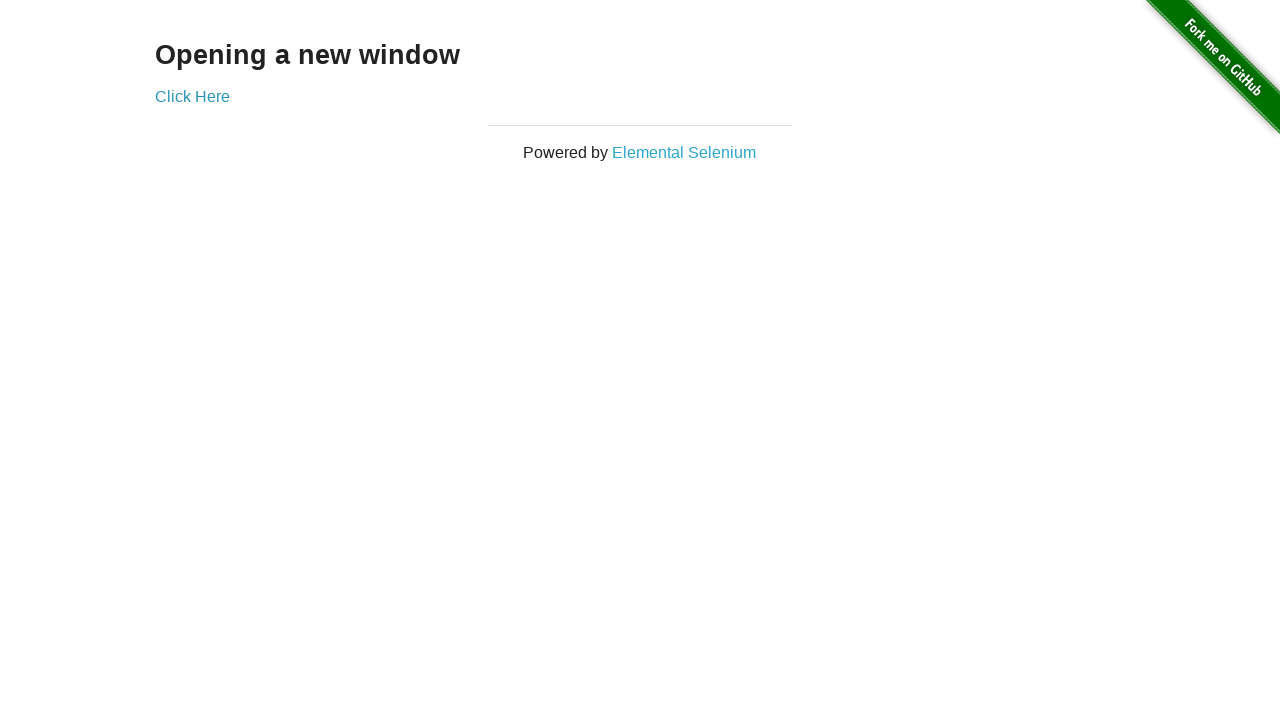

New window/tab opened and captured
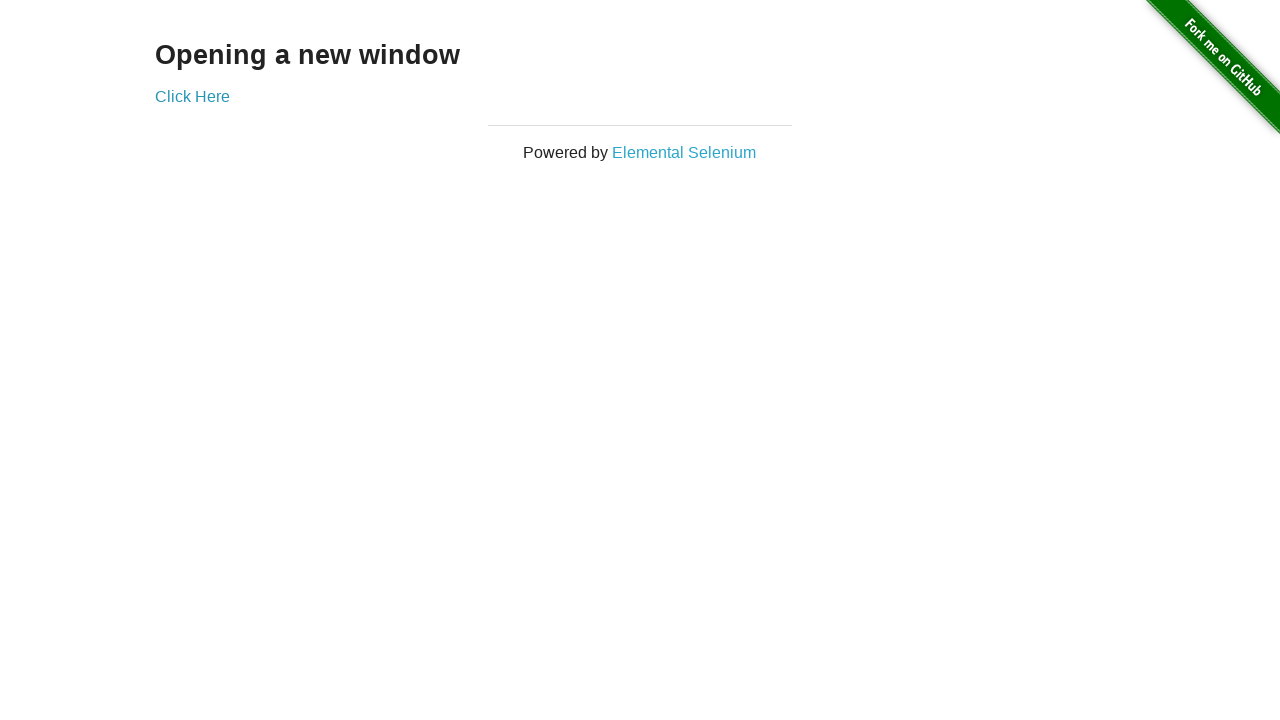

New page finished loading
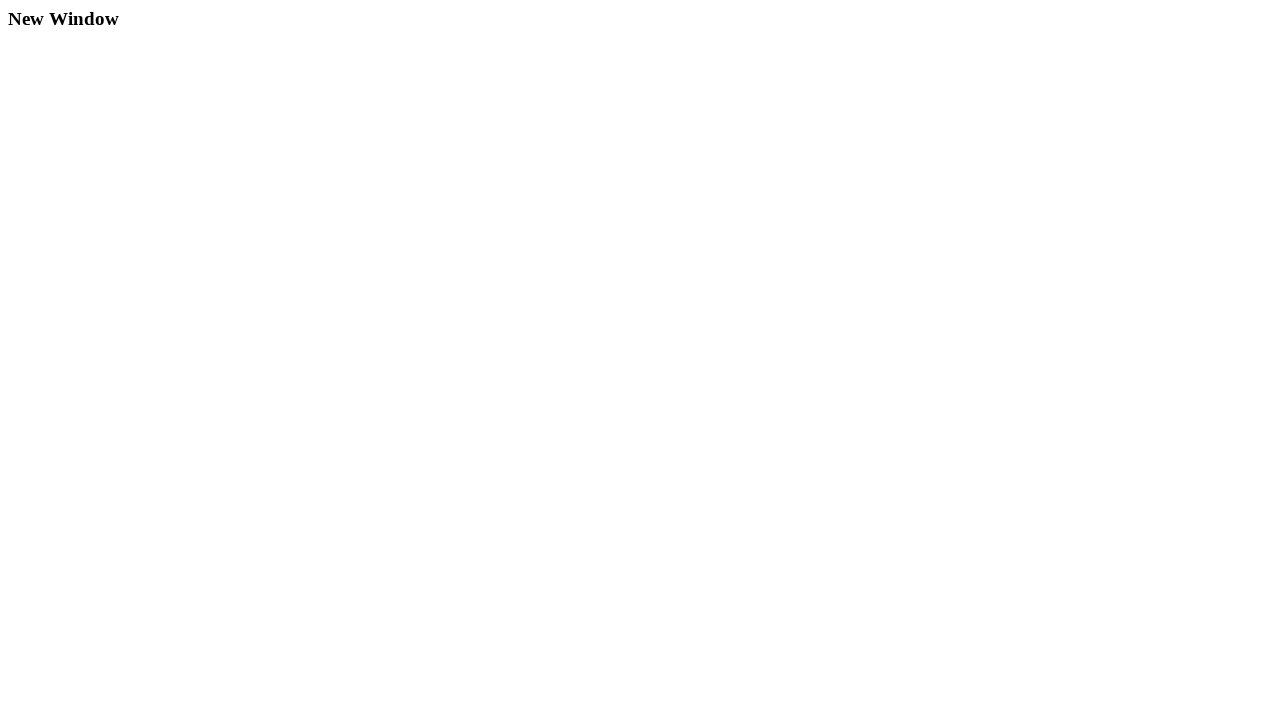

Verified h3 heading element exists in new window
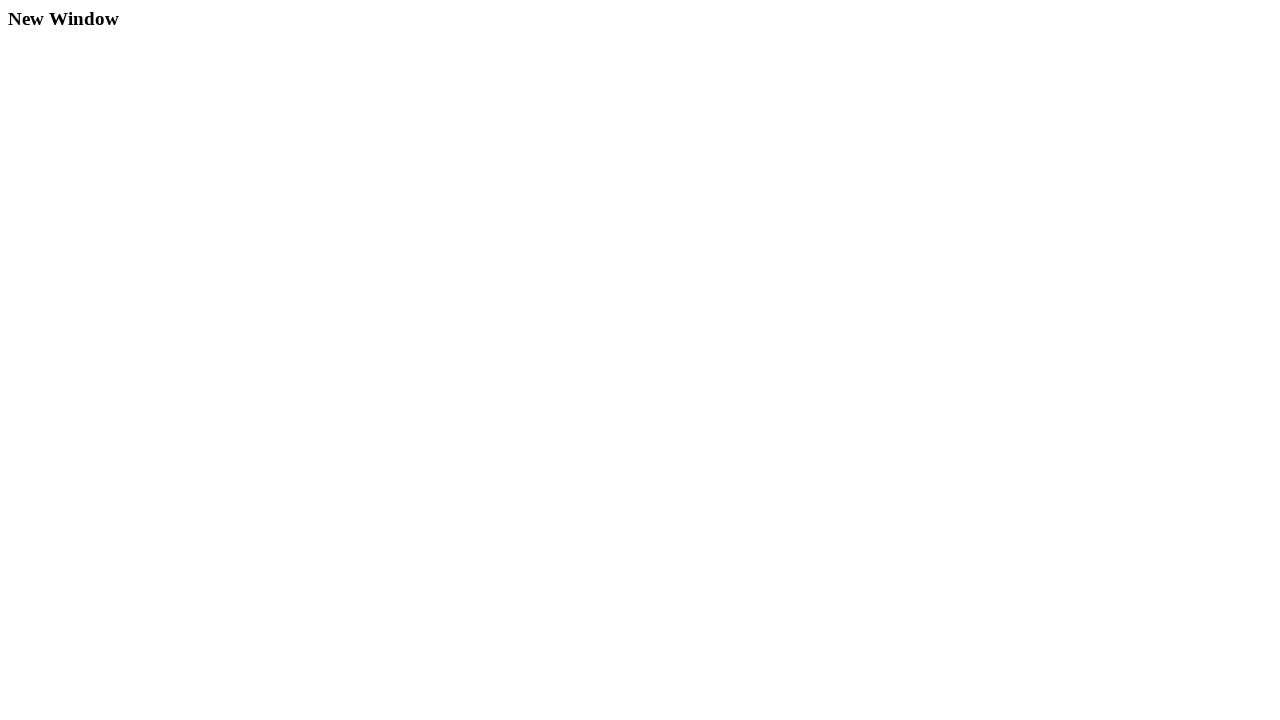

Verified h3 heading element exists in original parent window
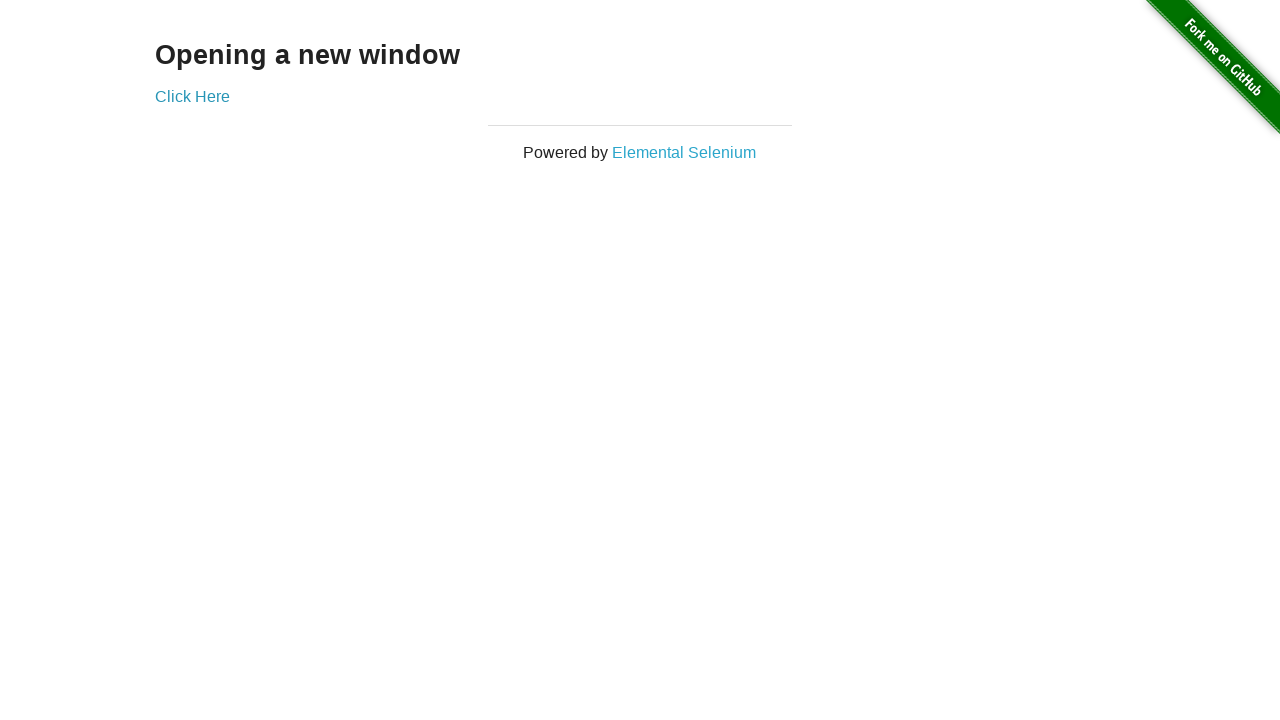

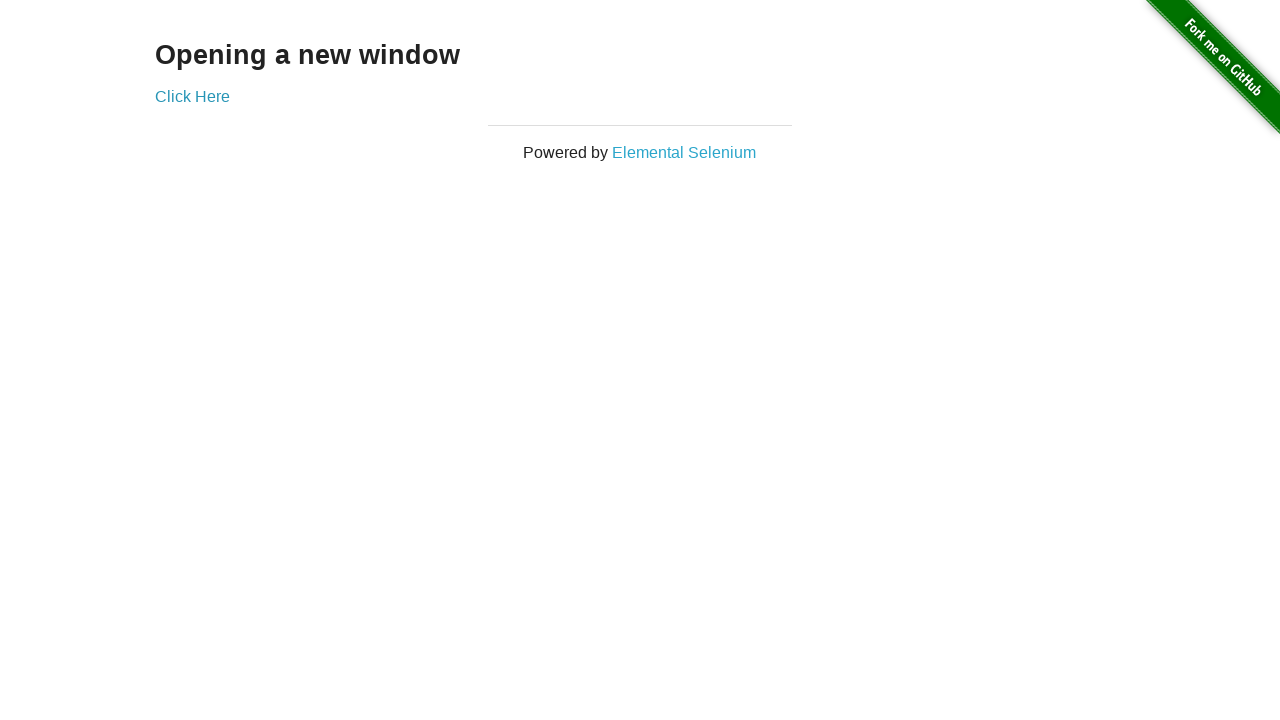